Tests browser navigation methods by navigating between two websites, going back, forward, and refreshing the page

Starting URL: https://www.testotomasyonu.com

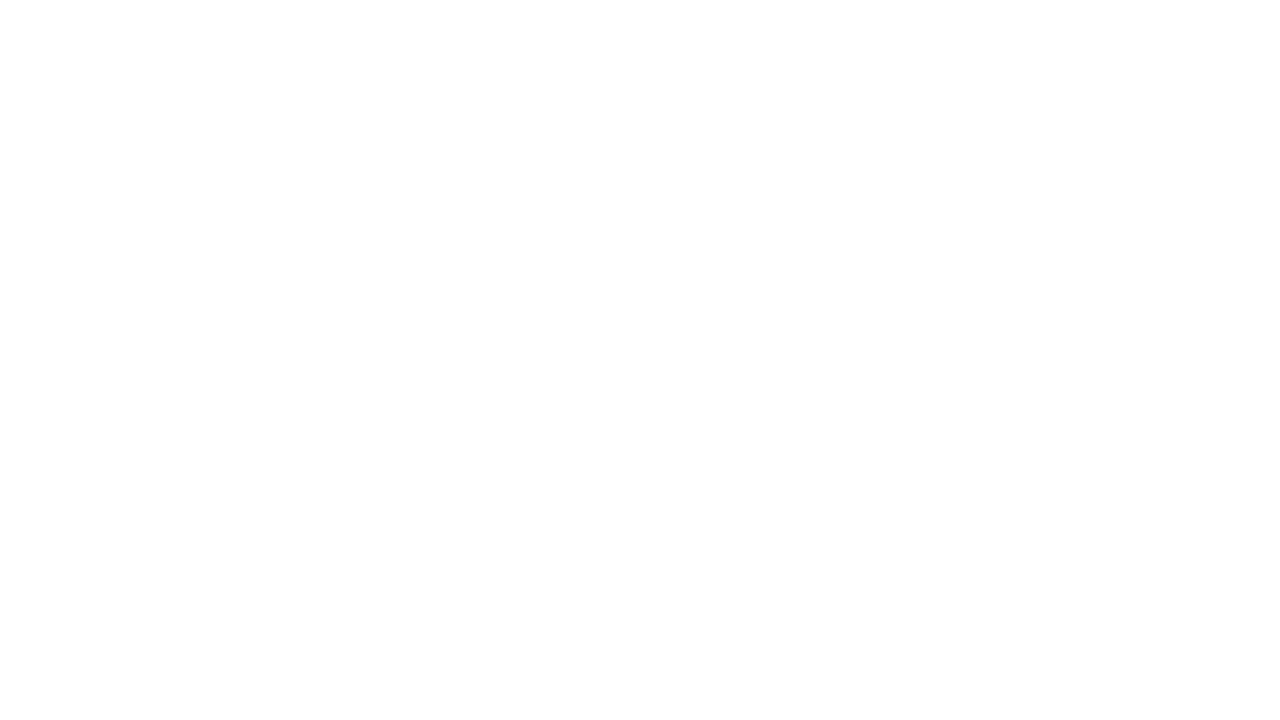

Navigated to https://wisequarter.com
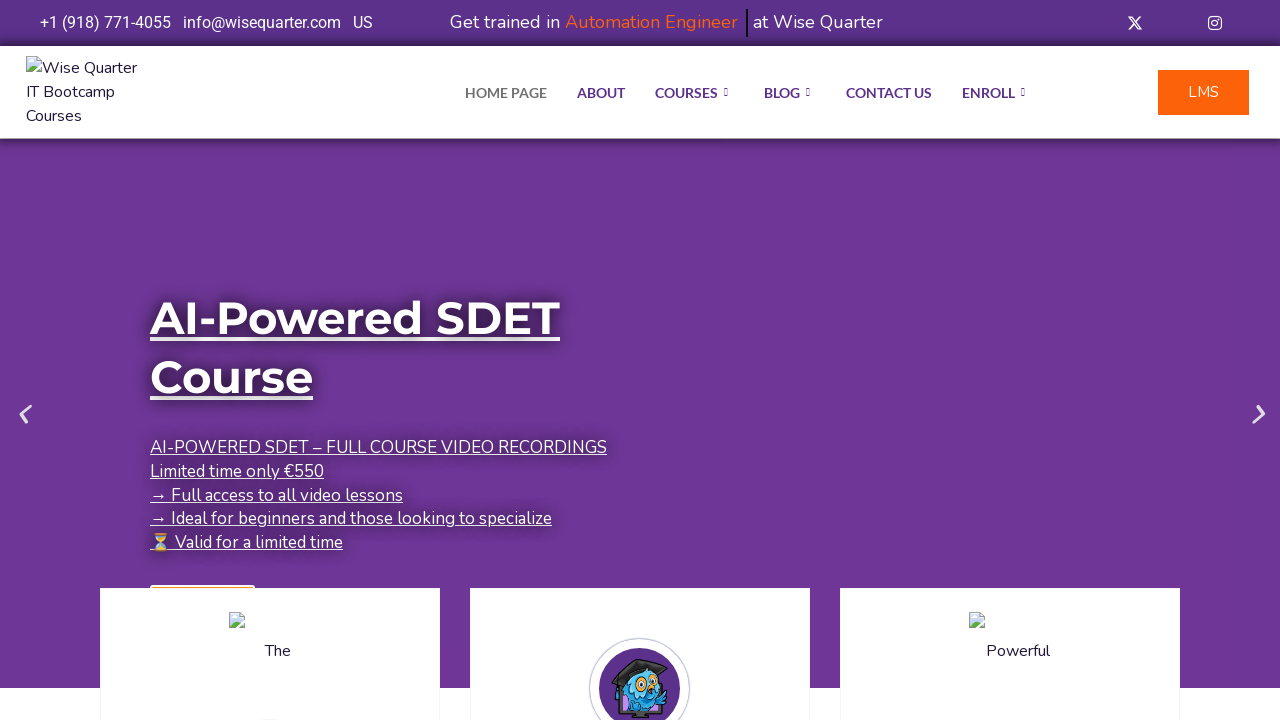

Navigated back to previous page (testotomasyonu.com)
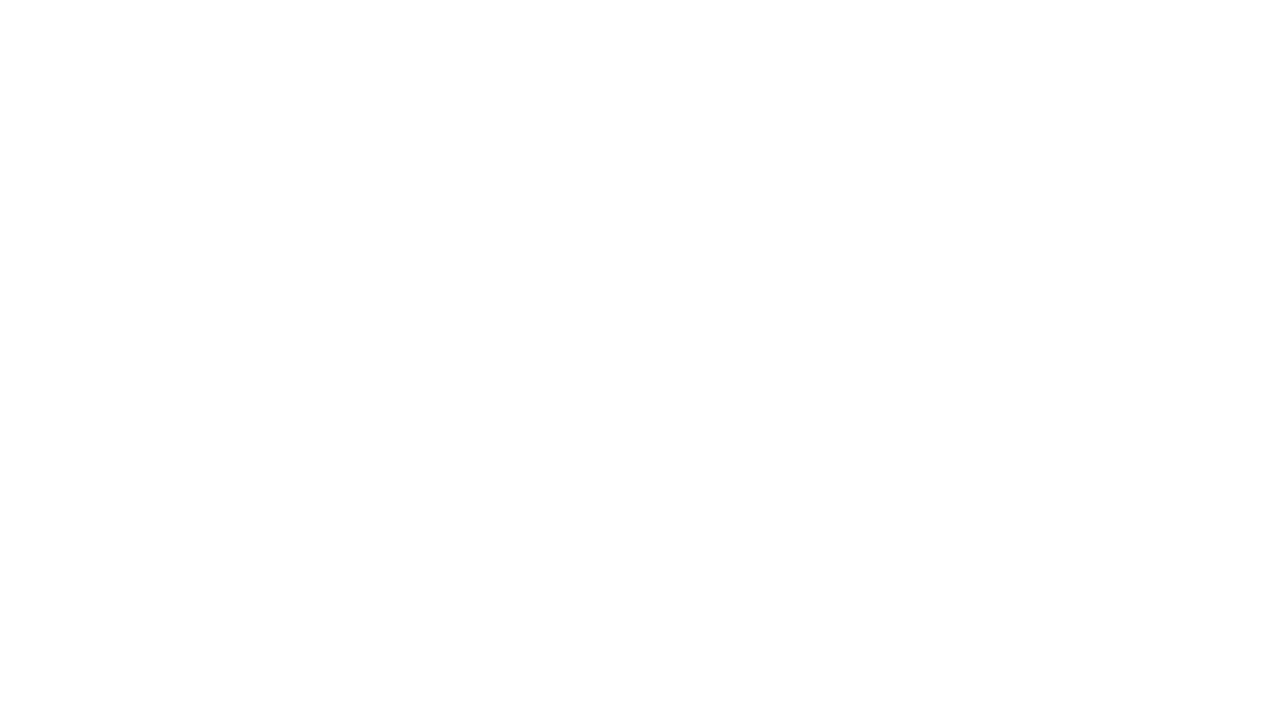

Navigated forward to wisequarter.com
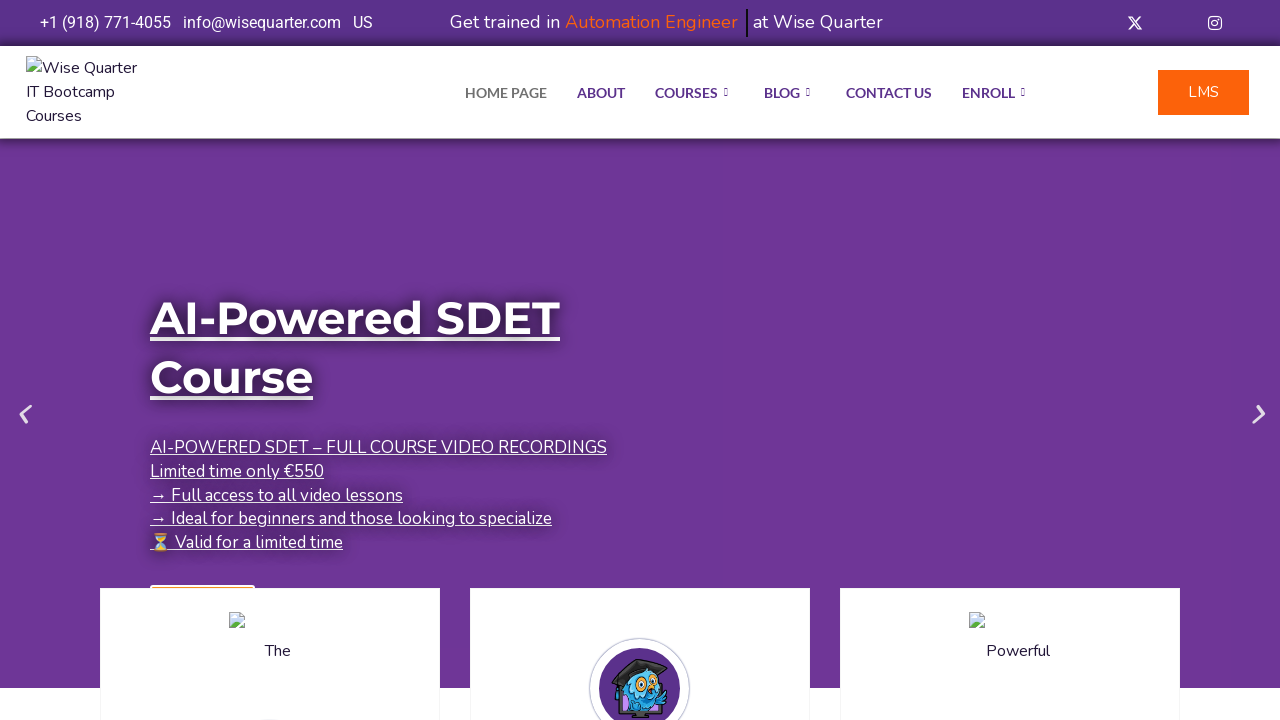

Refreshed the current page
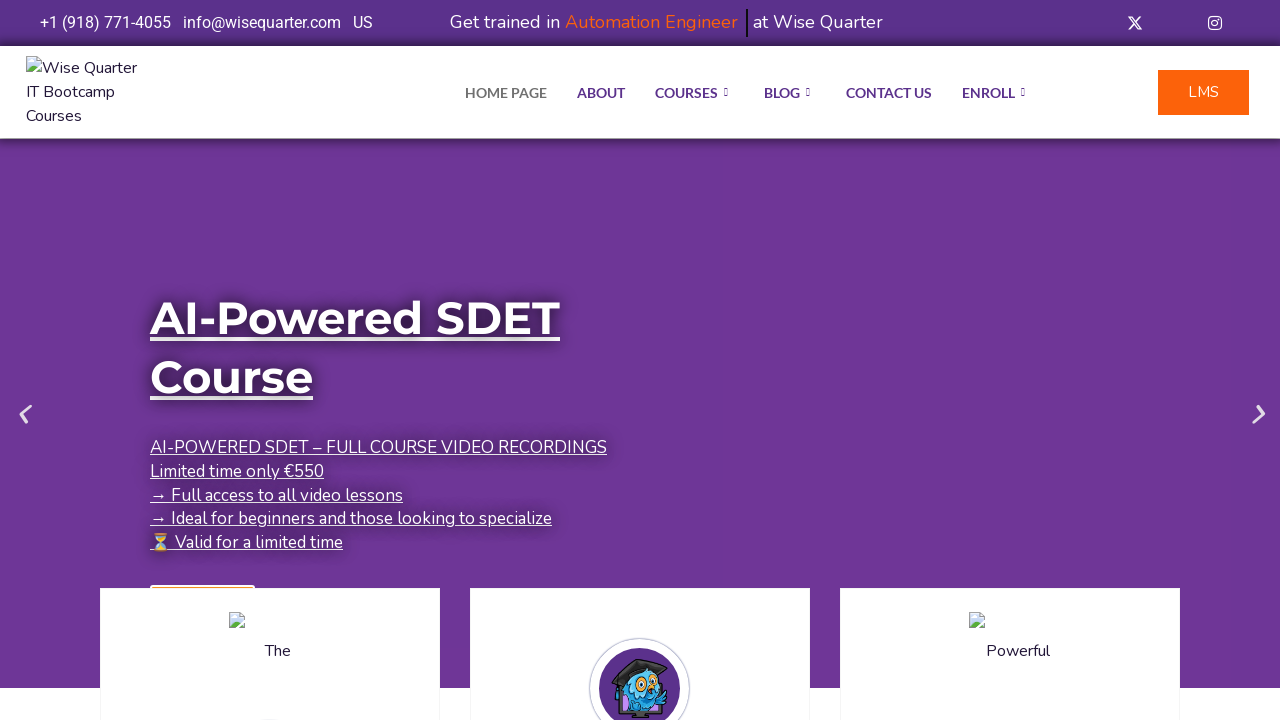

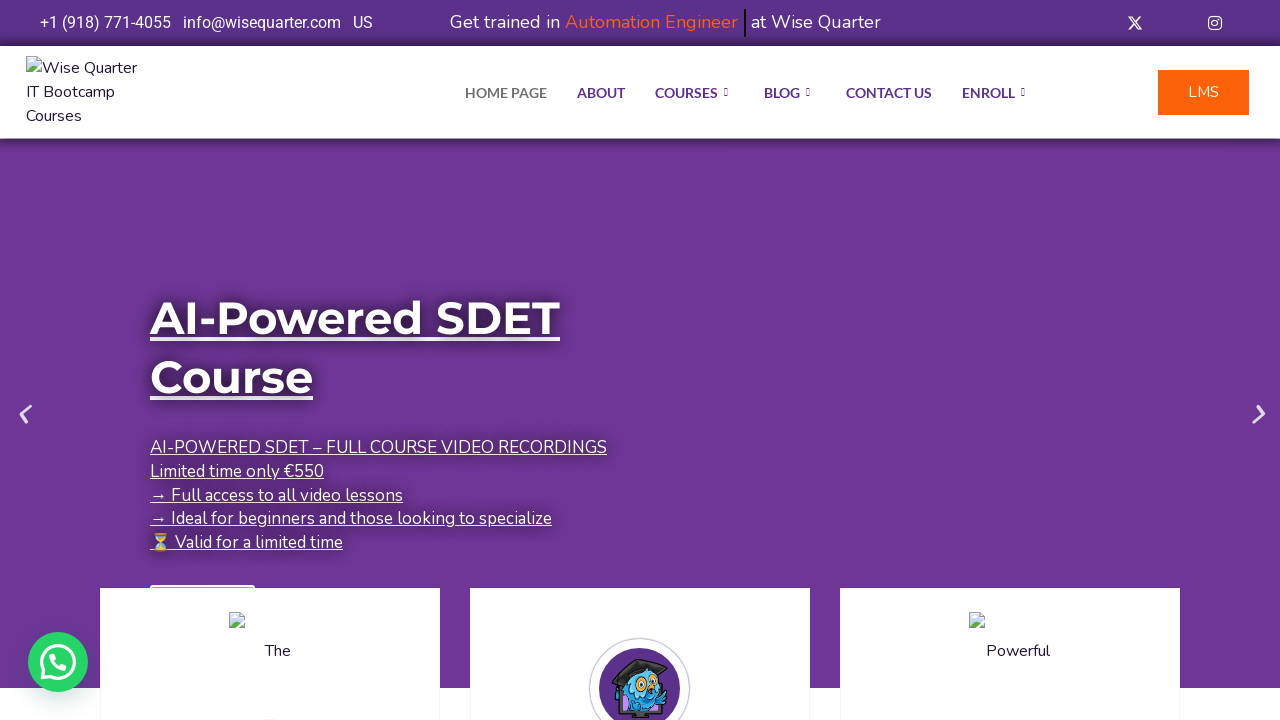